Tests that new todo items are appended to the bottom of the list and the counter displays correctly

Starting URL: https://demo.playwright.dev/todomvc

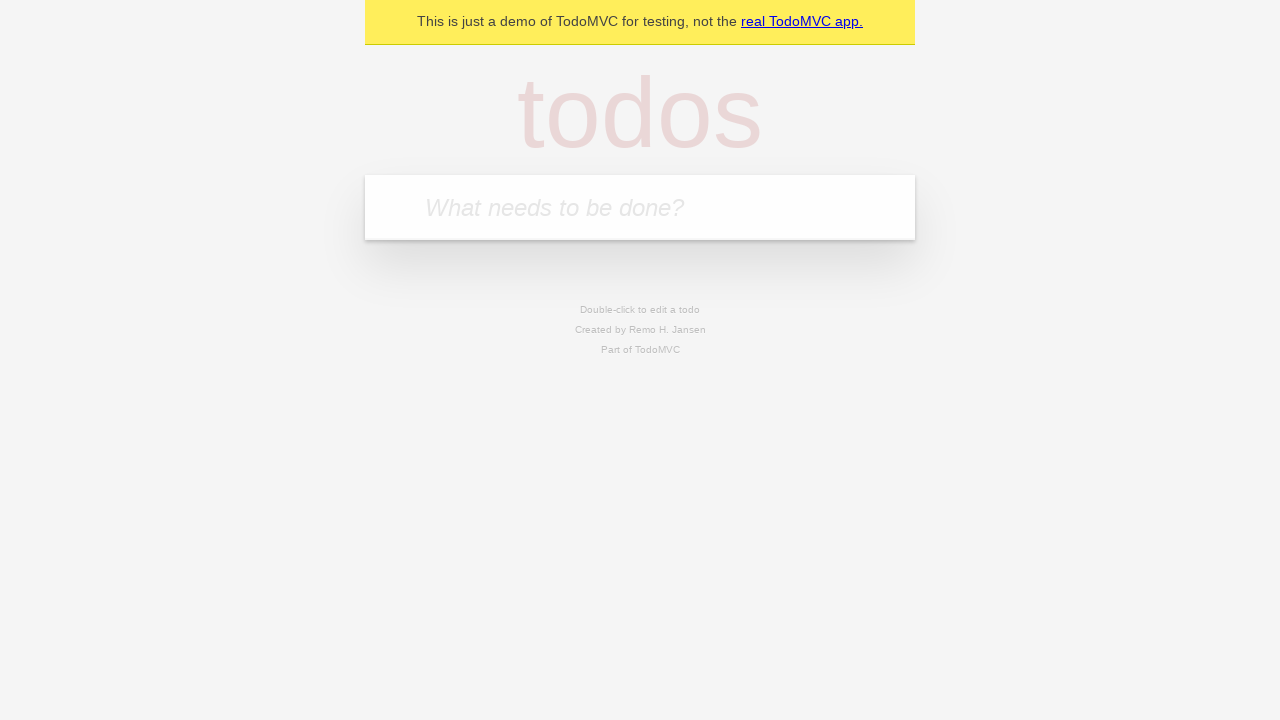

Filled todo input with 'buy some cheese' on internal:attr=[placeholder="What needs to be done?"i]
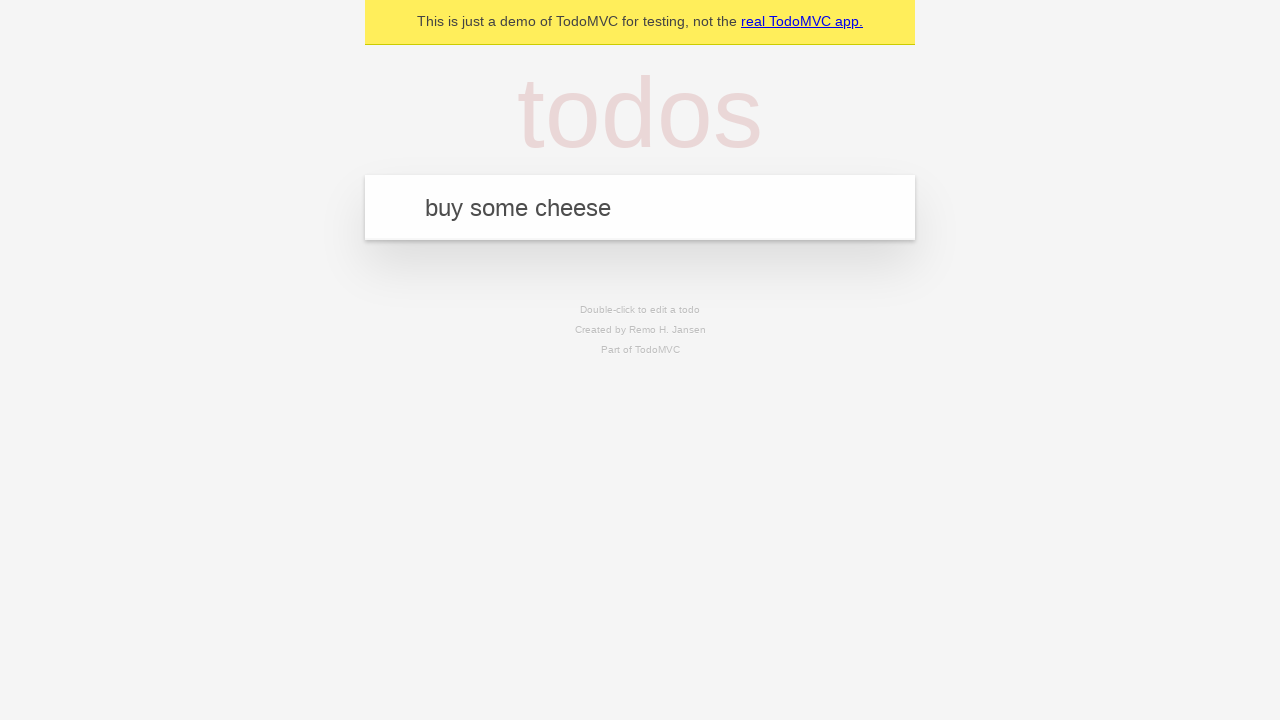

Pressed Enter to add first todo item on internal:attr=[placeholder="What needs to be done?"i]
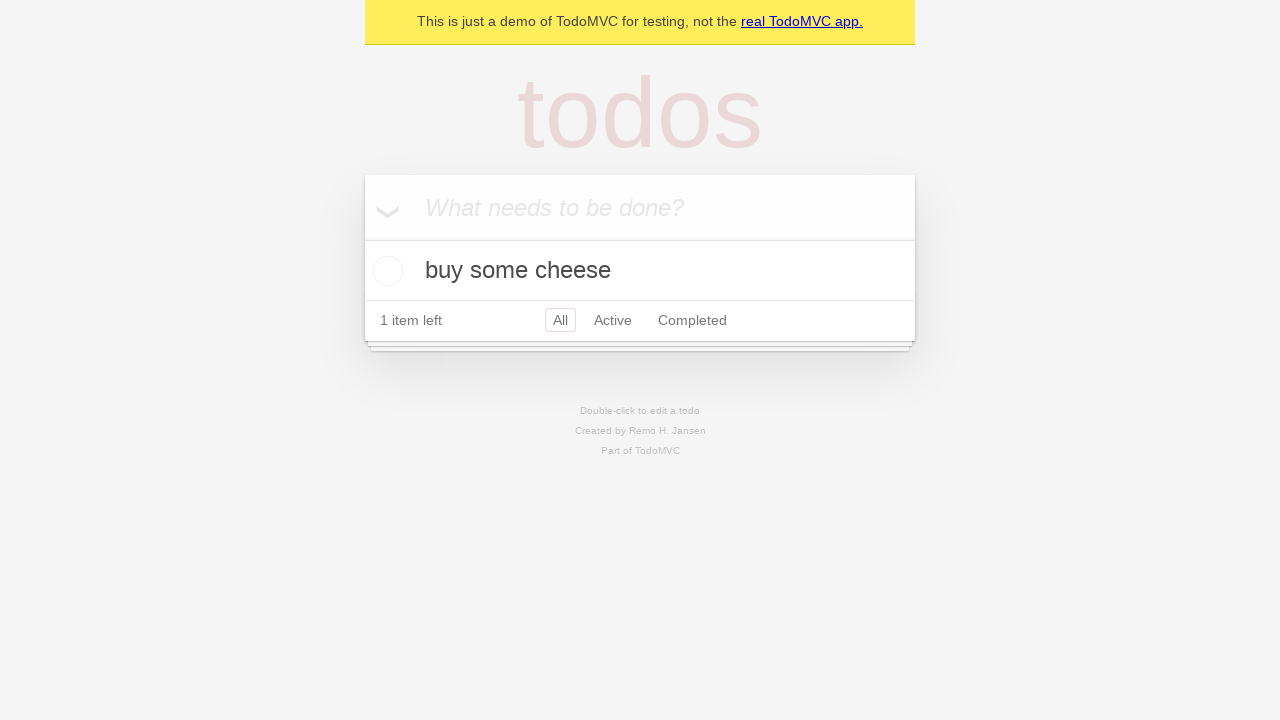

Filled todo input with 'feed the cat' on internal:attr=[placeholder="What needs to be done?"i]
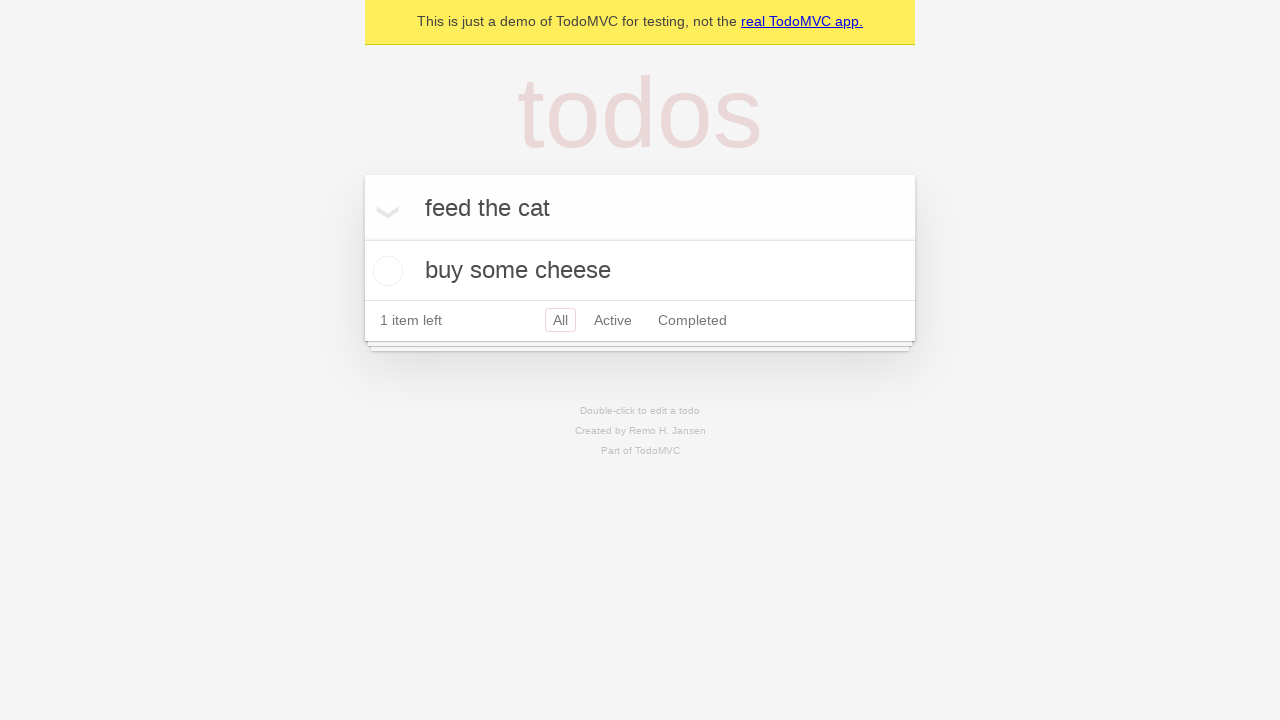

Pressed Enter to add second todo item on internal:attr=[placeholder="What needs to be done?"i]
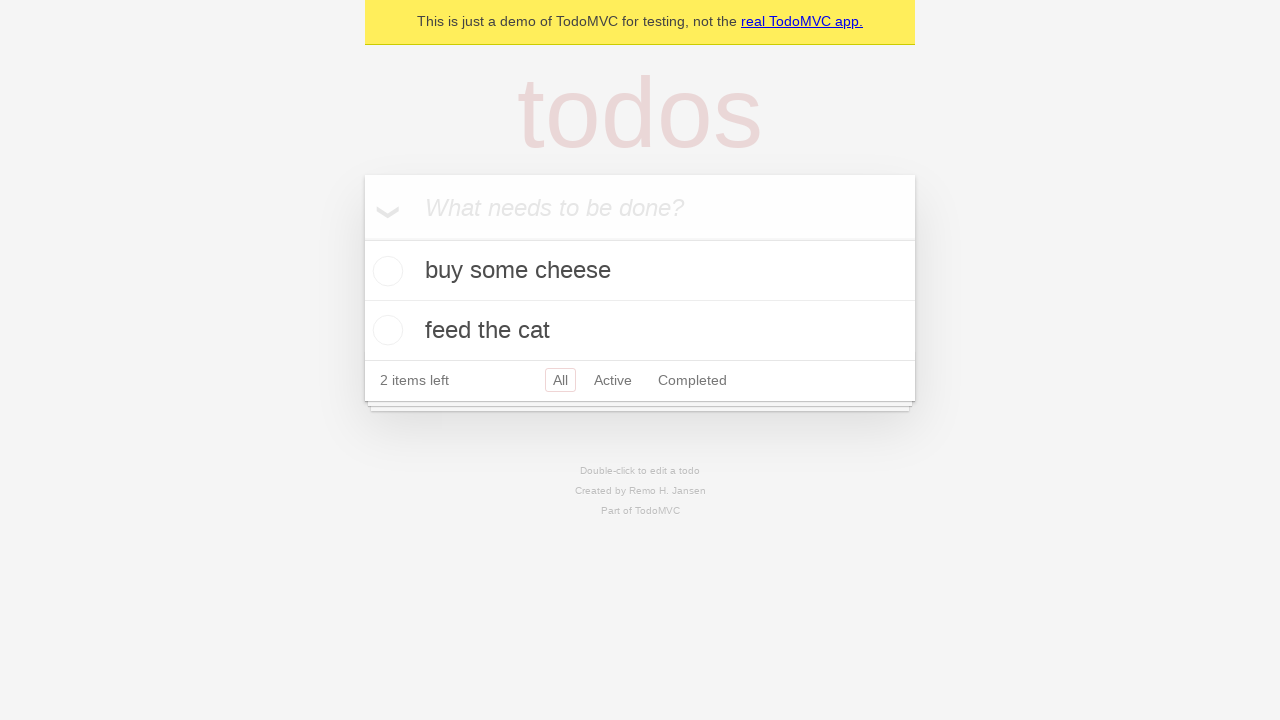

Filled todo input with 'book a doctors appointment' on internal:attr=[placeholder="What needs to be done?"i]
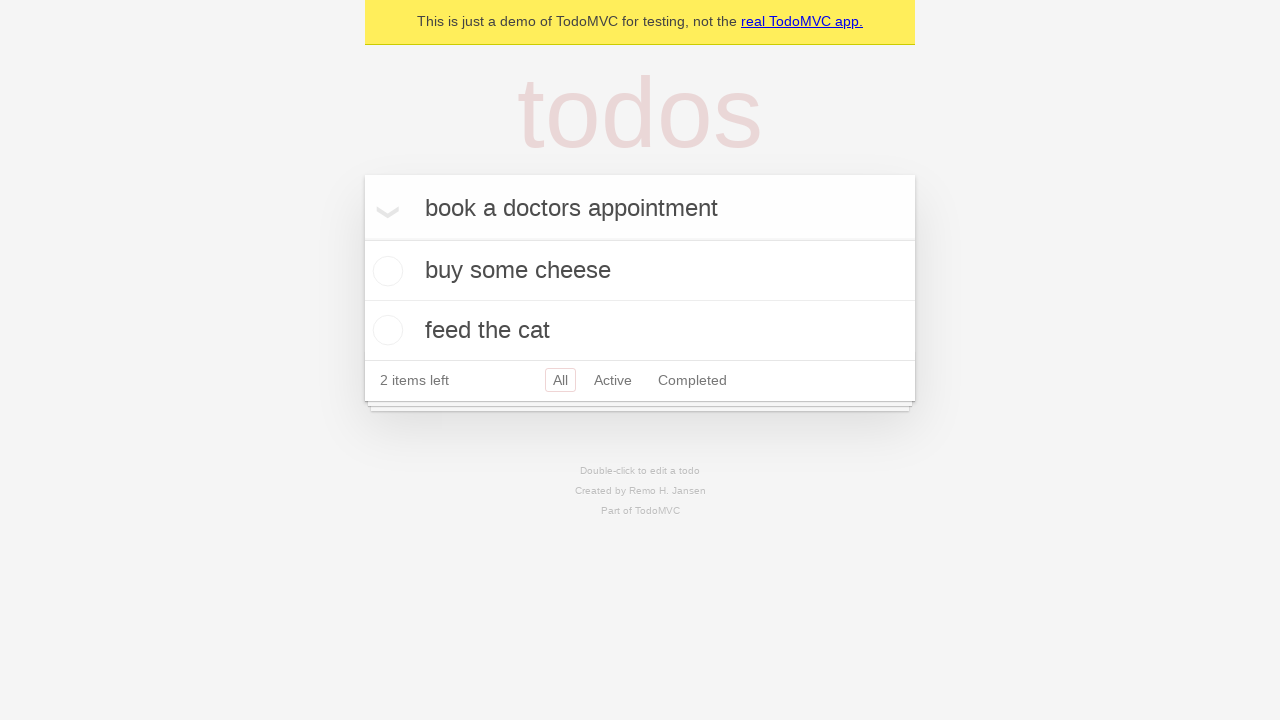

Pressed Enter to add third todo item on internal:attr=[placeholder="What needs to be done?"i]
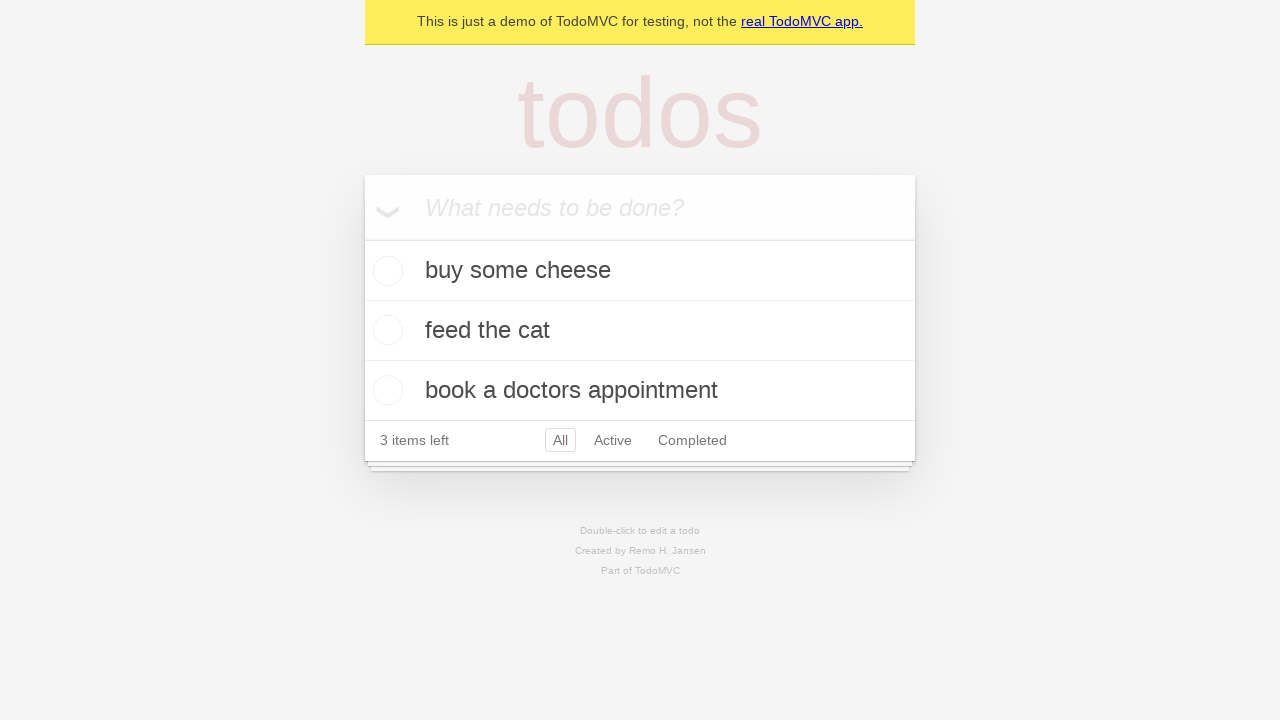

Todo counter element loaded, confirming all items added
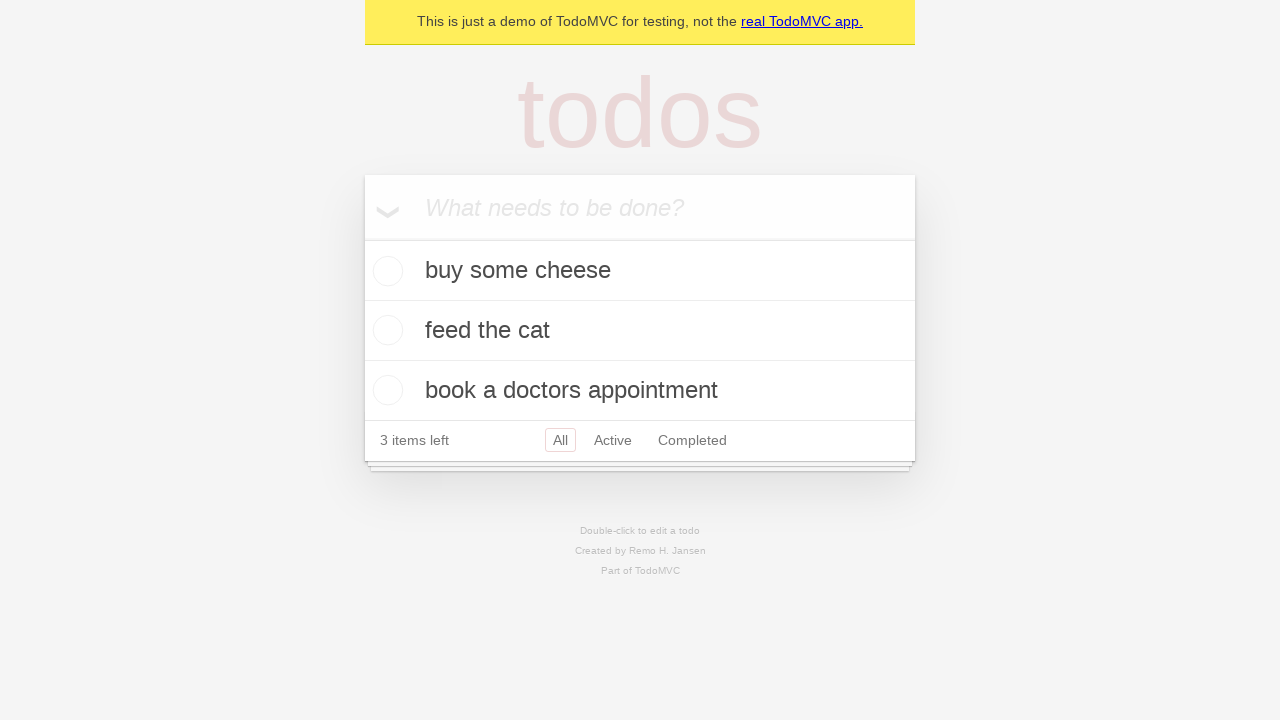

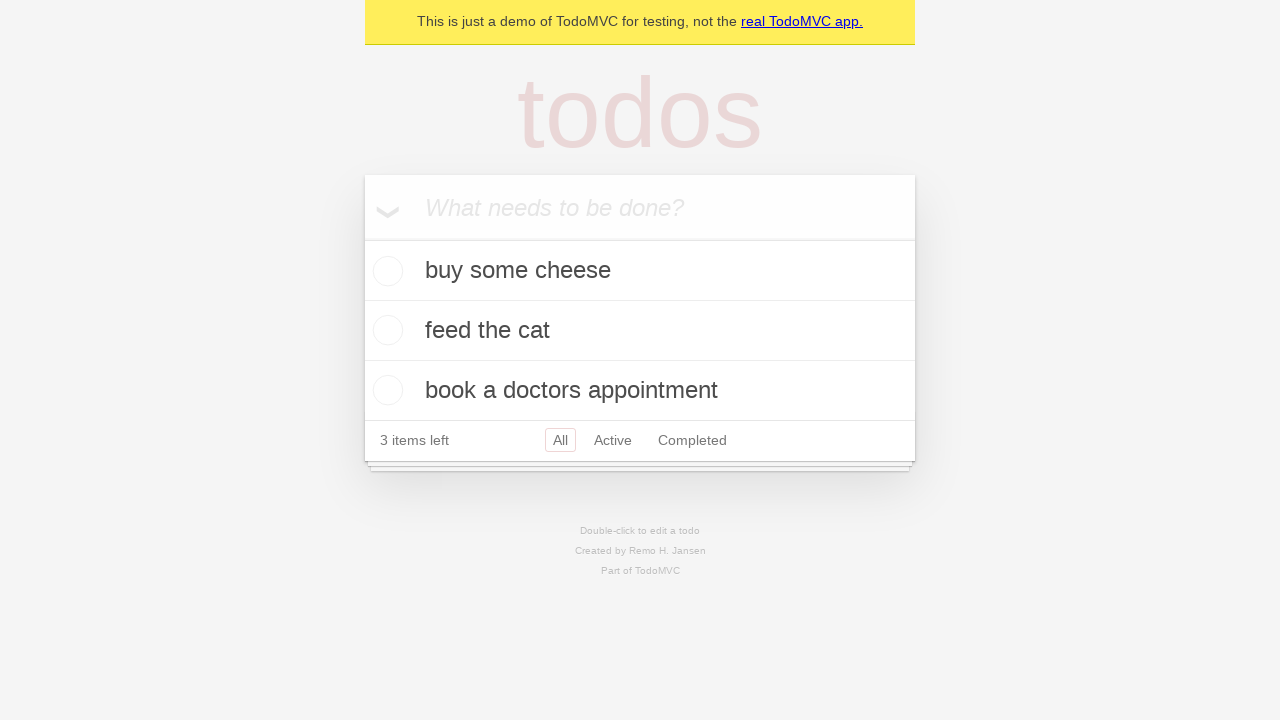